Tests basic browser navigation functionality by navigating to Etsy, then going back, forward, and refreshing the page

Starting URL: https://www.etsy.com/

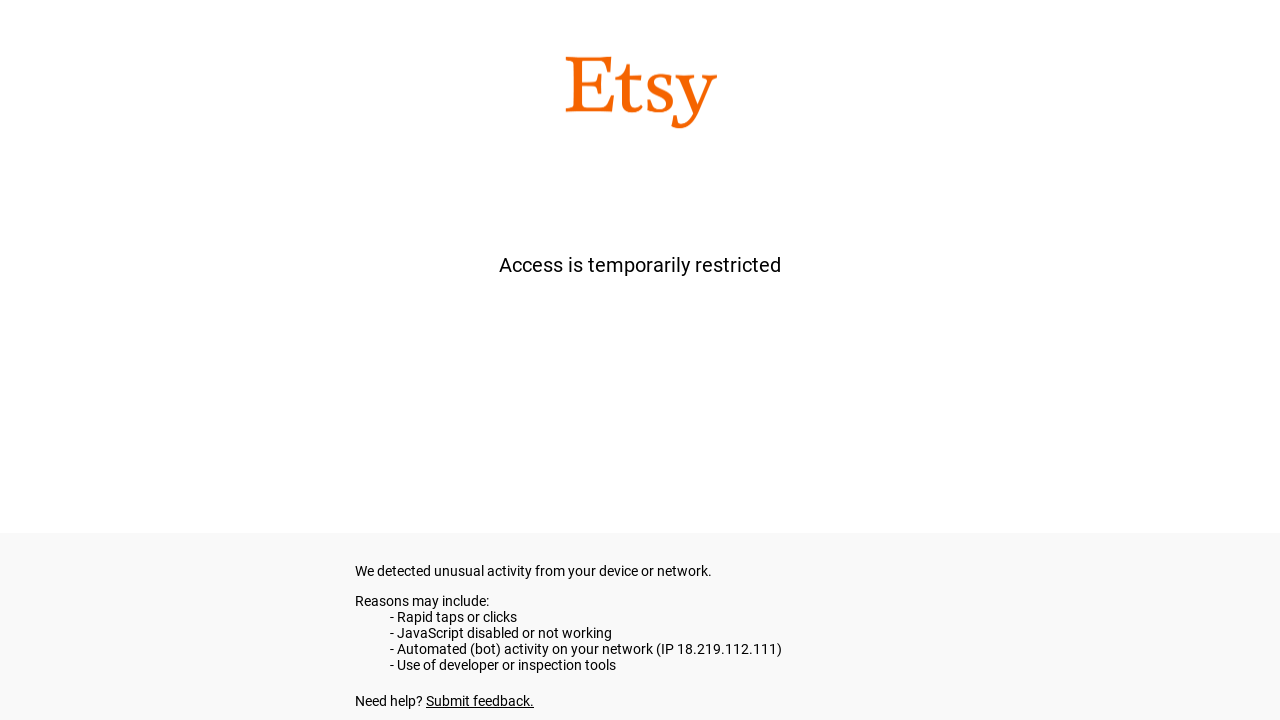

Navigated back from Etsy home page
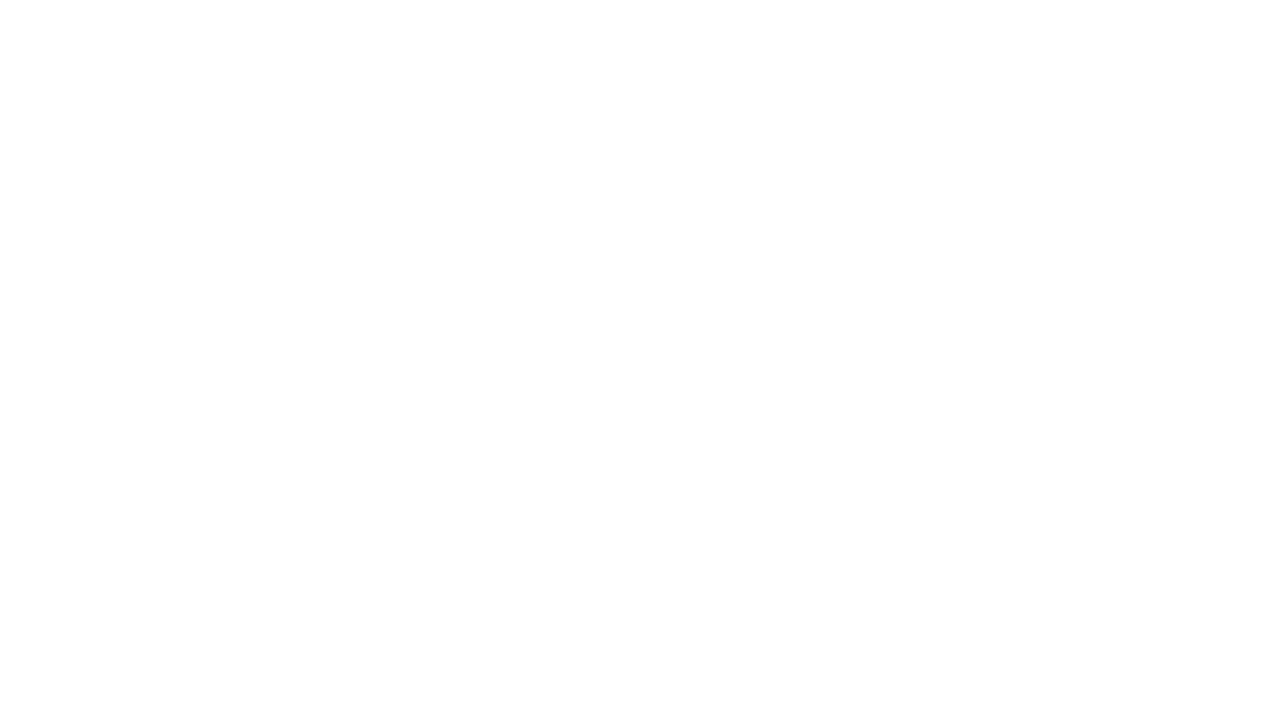

Navigated forward to Etsy home page
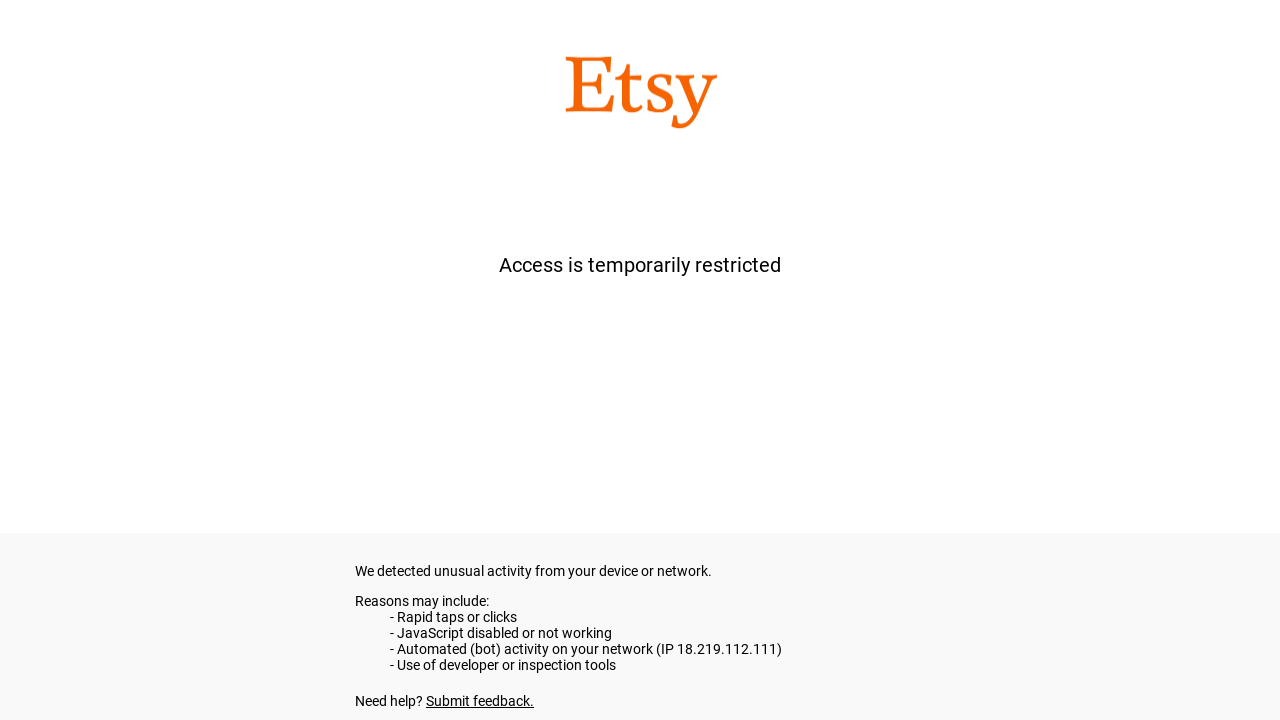

Refreshed the Etsy home page
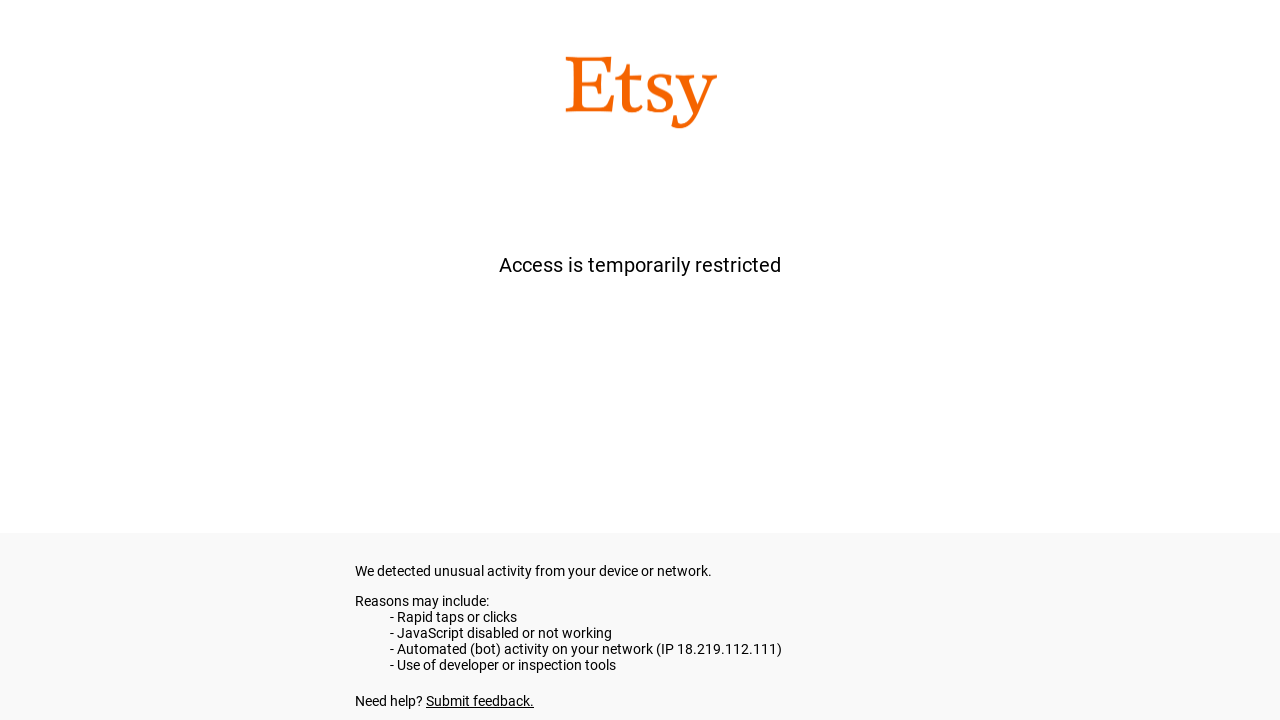

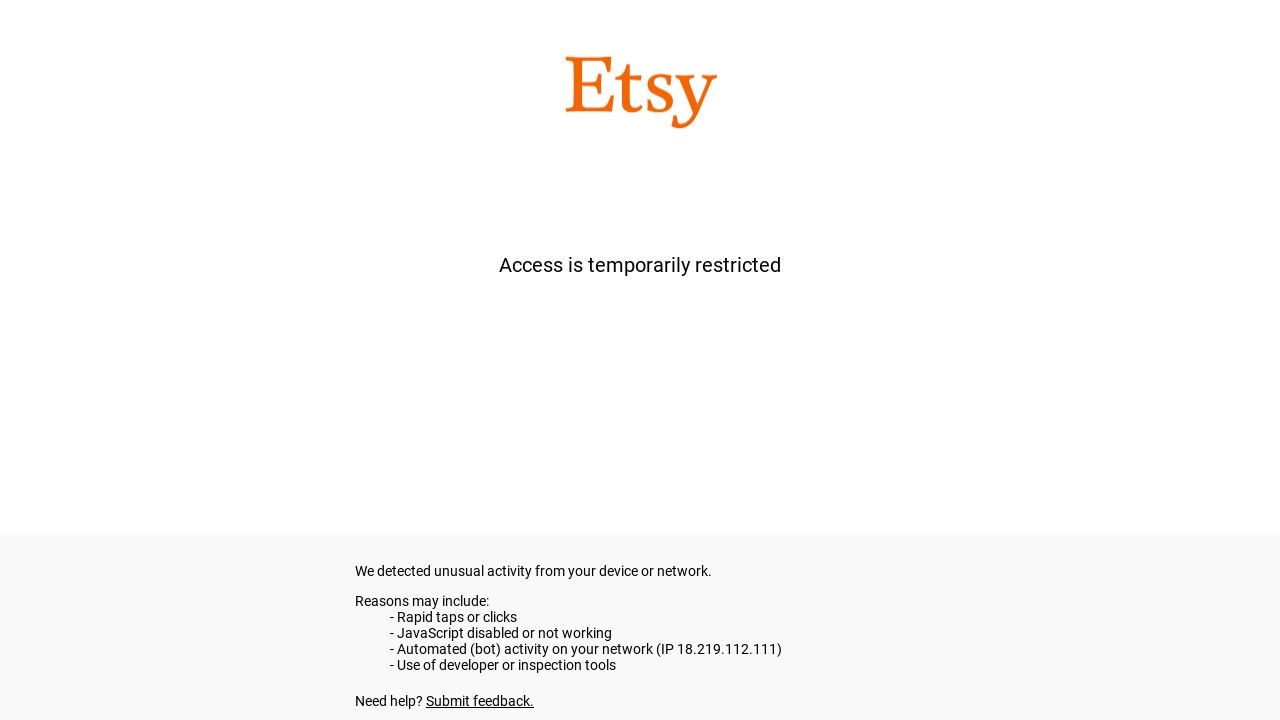